Navigates to the Getcalley demo page and resizes the browser window to mobile dimensions (414x896) to test responsive layout.

Starting URL: https://www.getcalley.com/see-a-demo/

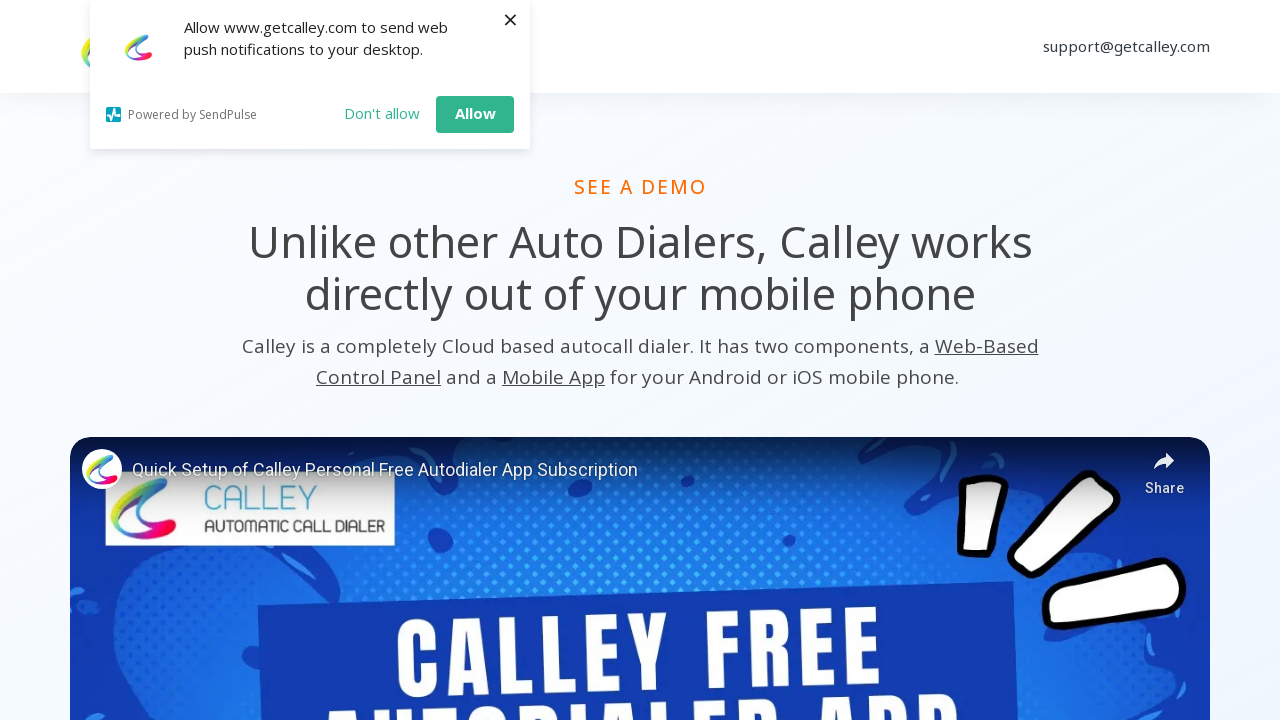

Set viewport size to mobile dimensions (414x896)
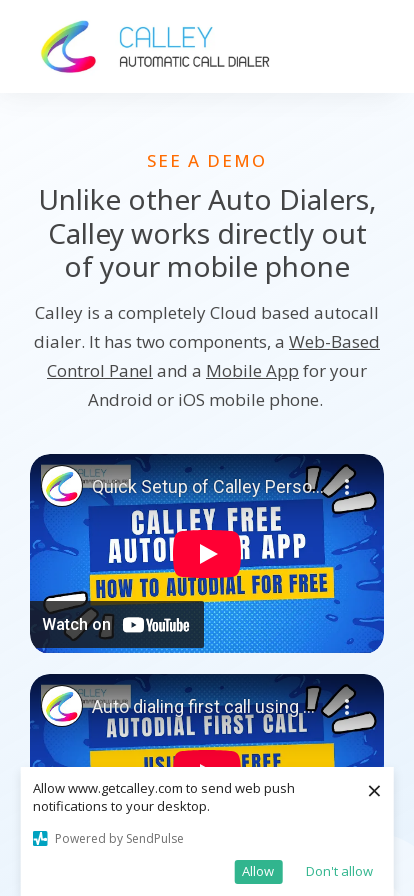

Waited for page content to adjust to mobile viewport
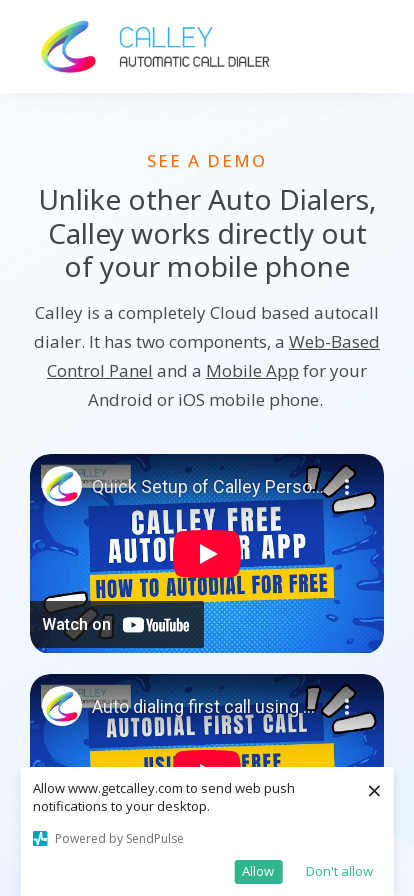

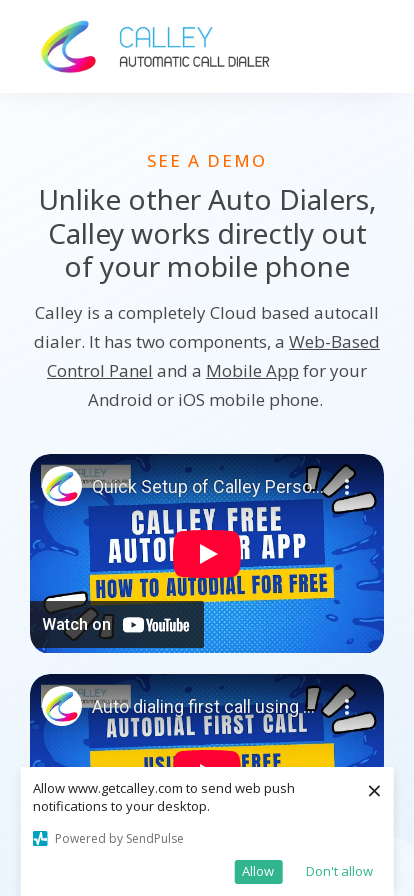